Basic smoke test that navigates to Flipkart's homepage and verifies it loads successfully

Starting URL: https://www.flipkart.com/

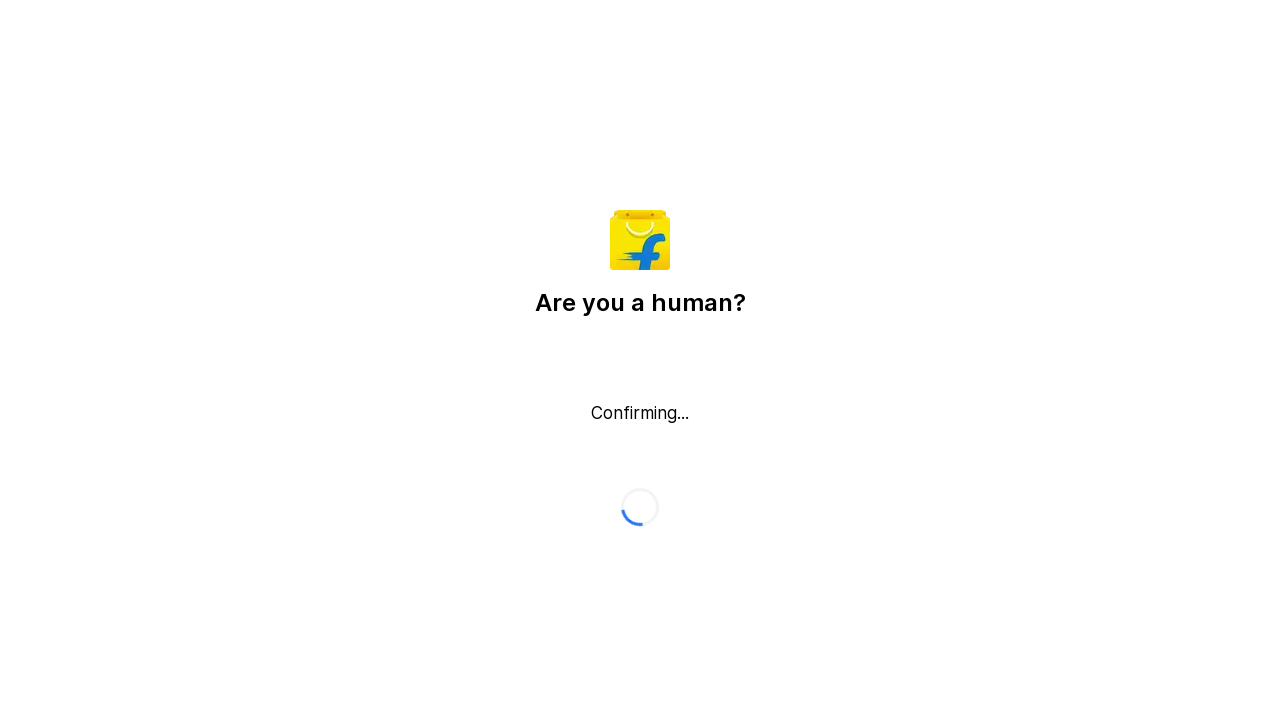

Navigated to Flipkart homepage
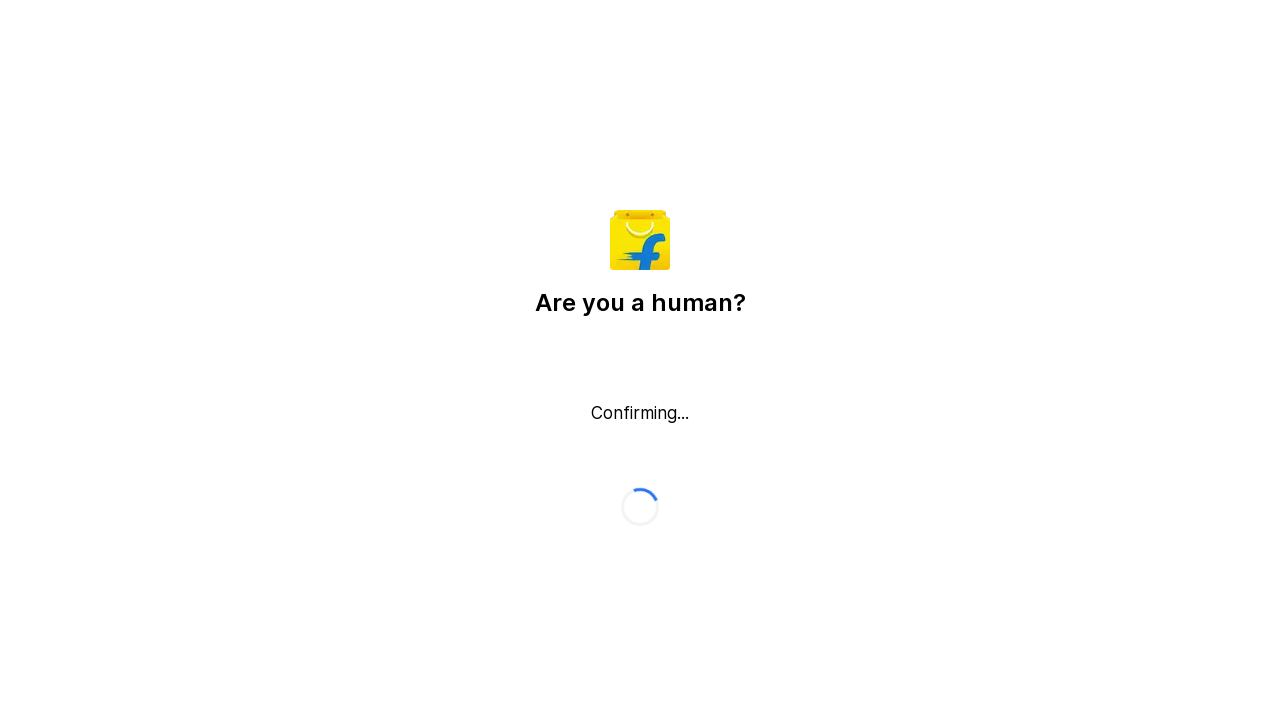

Flipkart homepage DOM content loaded
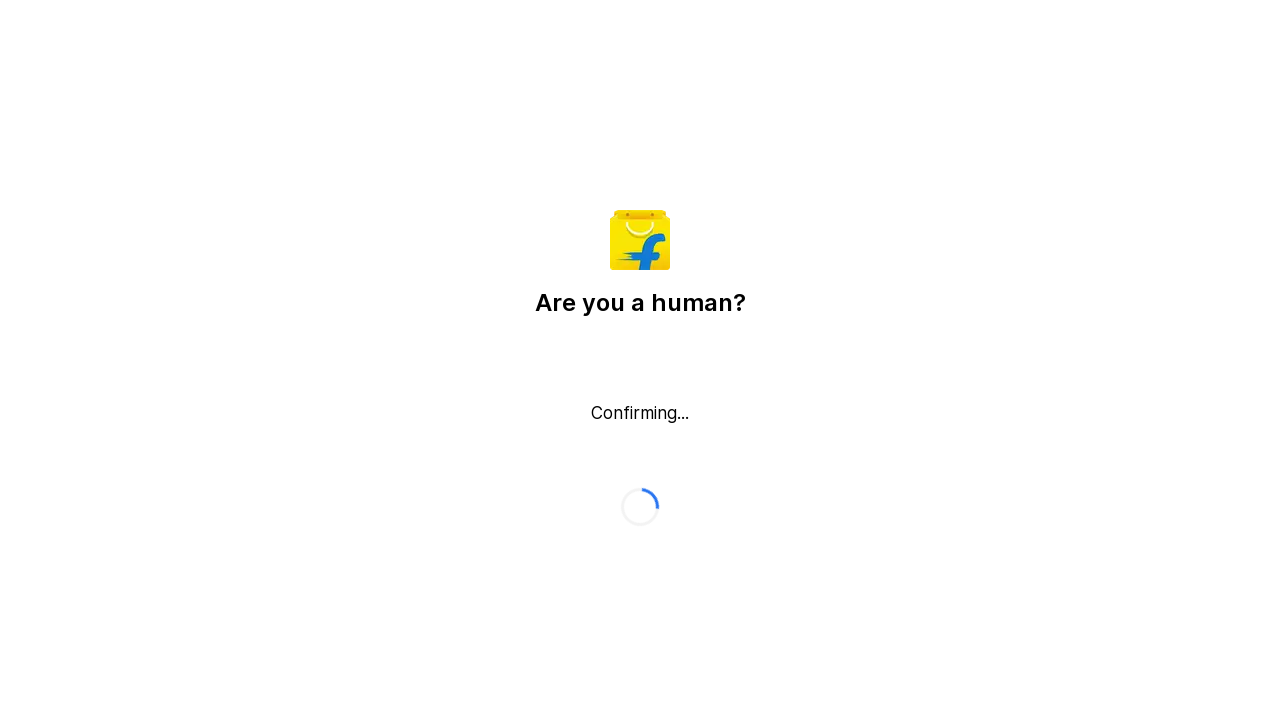

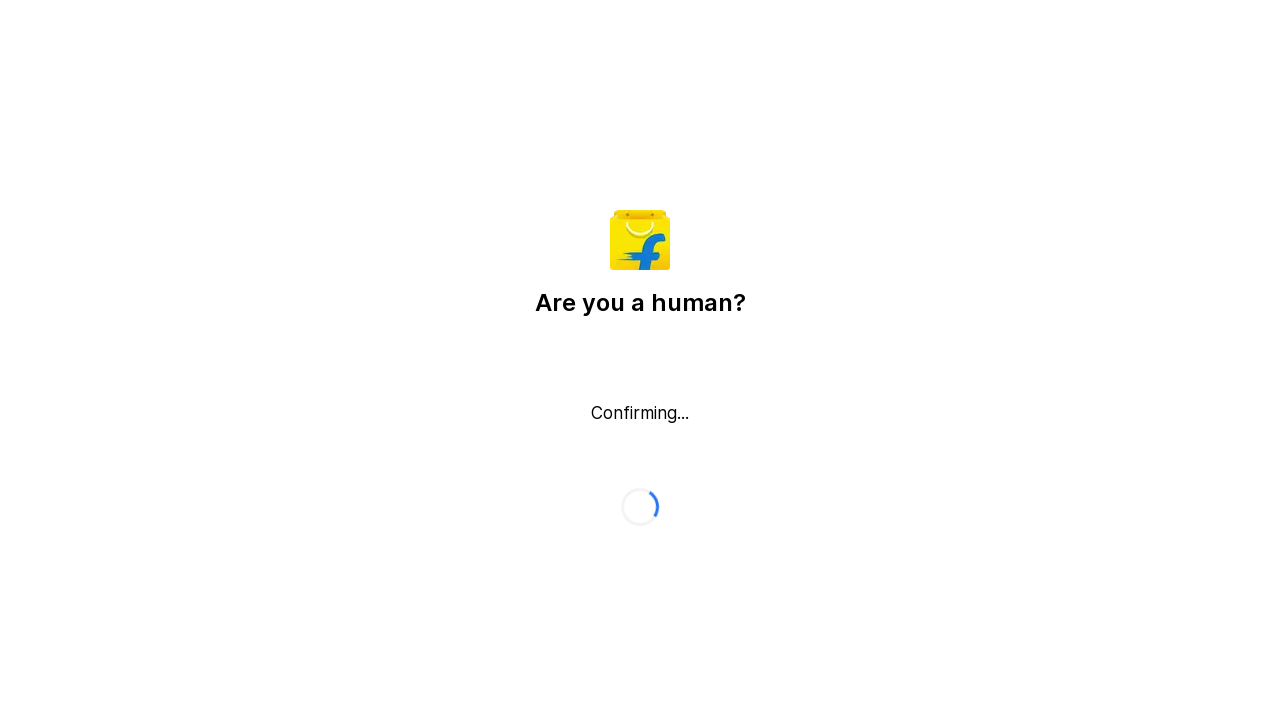